Tests clicking on the "Pay Premium" link on the LIC India website and dismissing the JavaScript confirmation alert that appears

Starting URL: https://licindia.in/

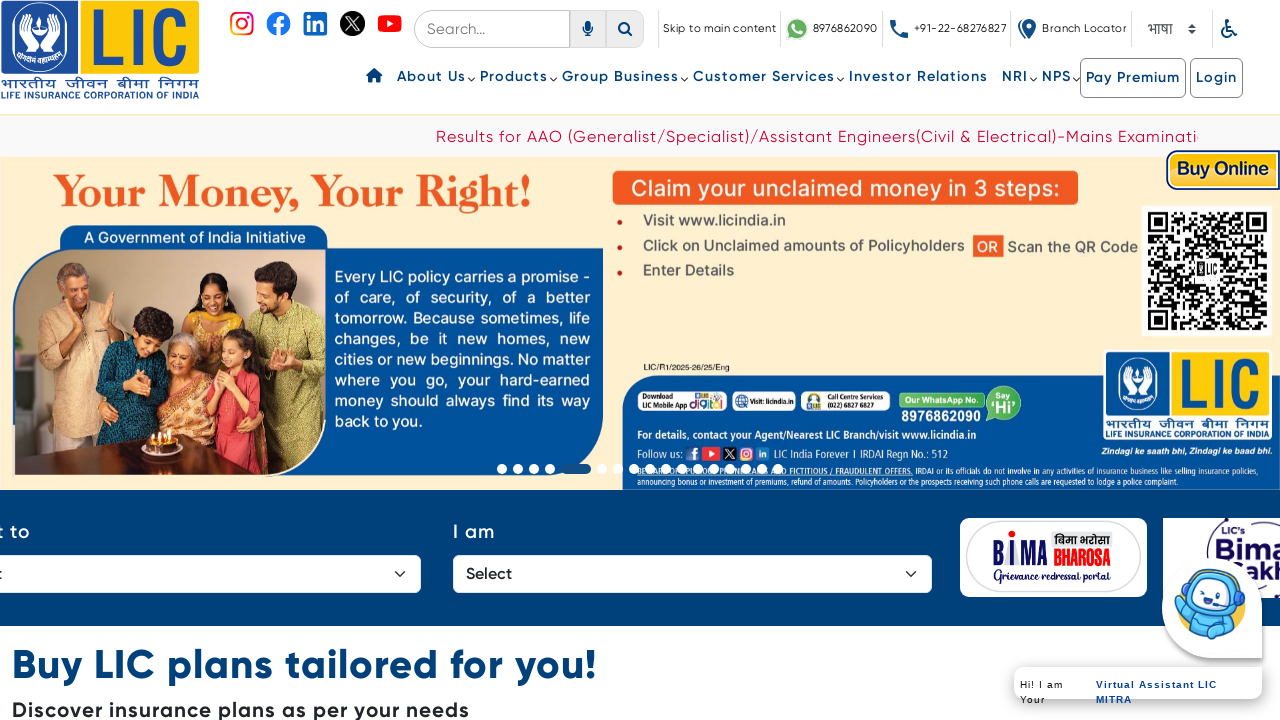

Clicked on the 'Pay Premium' link at (1133, 78) on xpath=//a[contains(text(), ' Pay Premium ')]
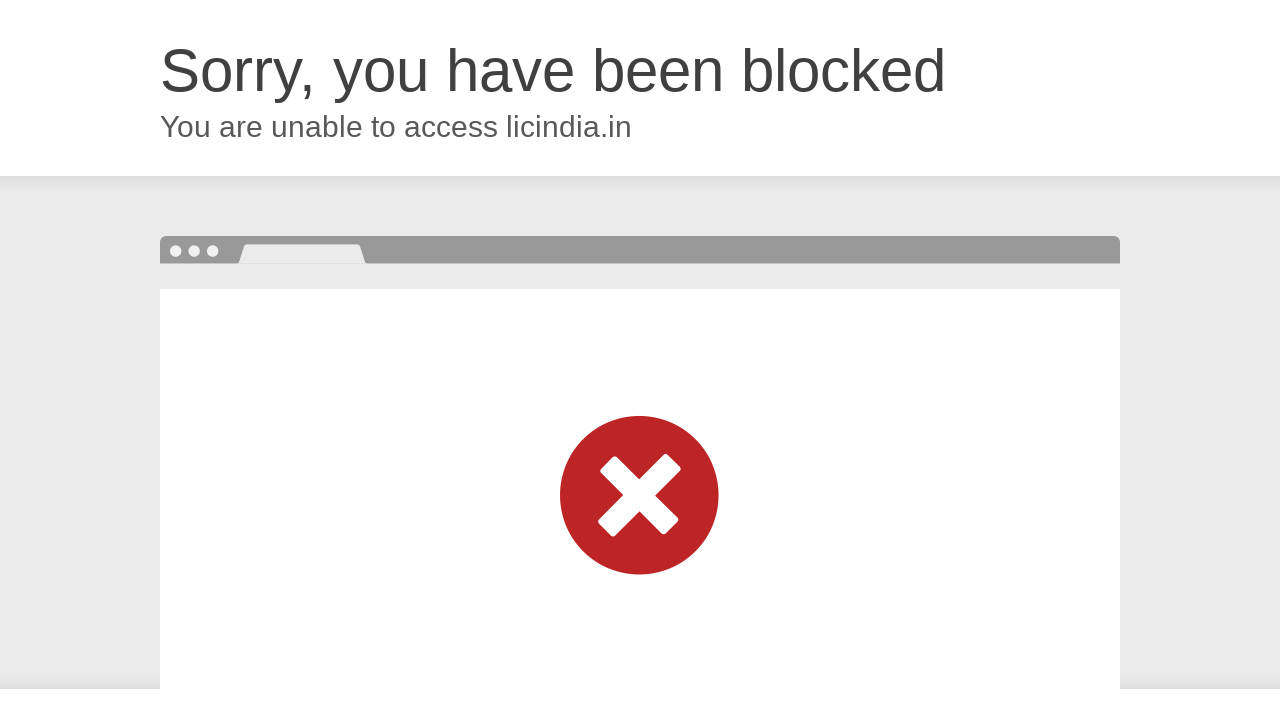

Set up dialog handler to dismiss JavaScript confirmation alerts
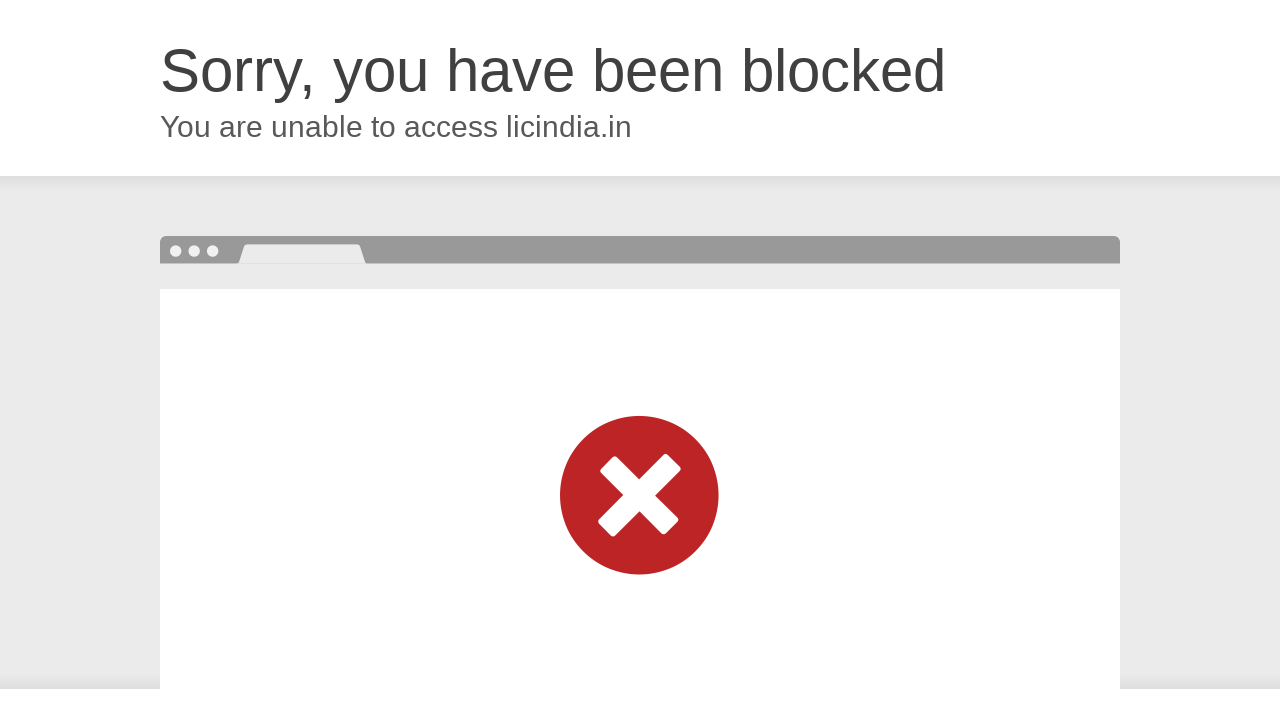

Waited 1 second to ensure dialog handling completes
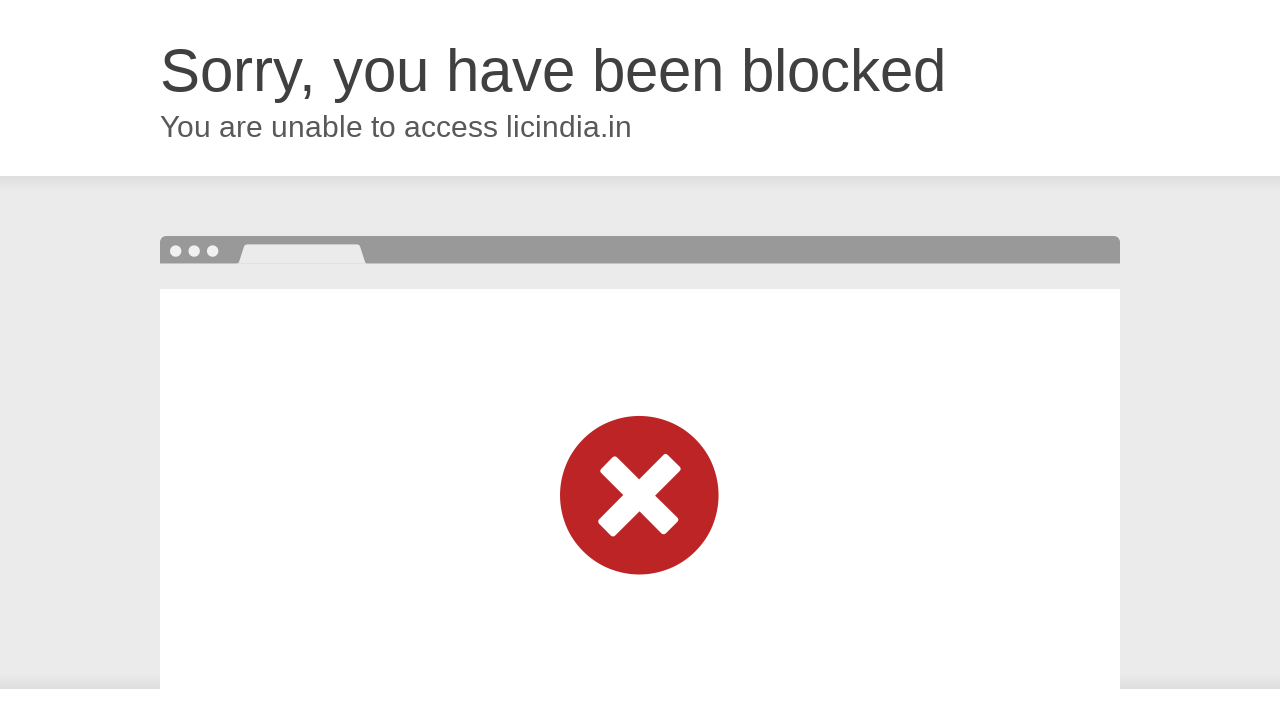

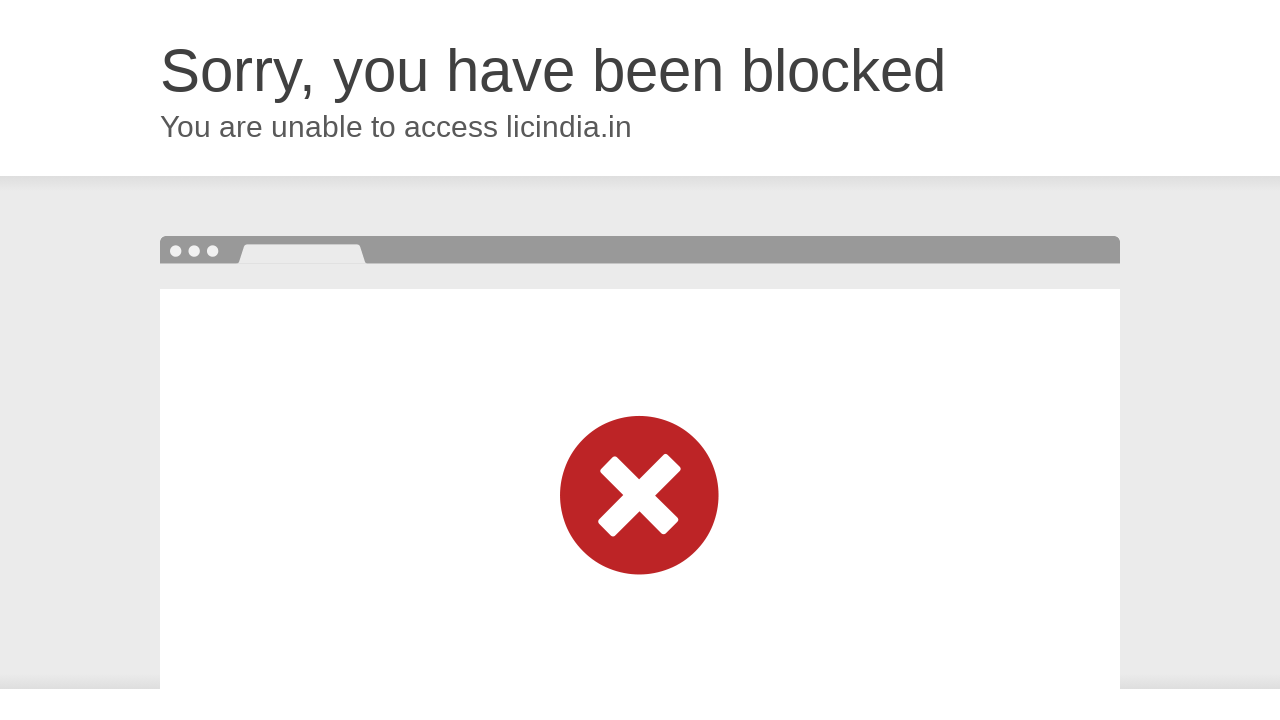